Navigates to the zlti.com homepage and verifies that anchor links are present on the page.

Starting URL: http://www.zlti.com

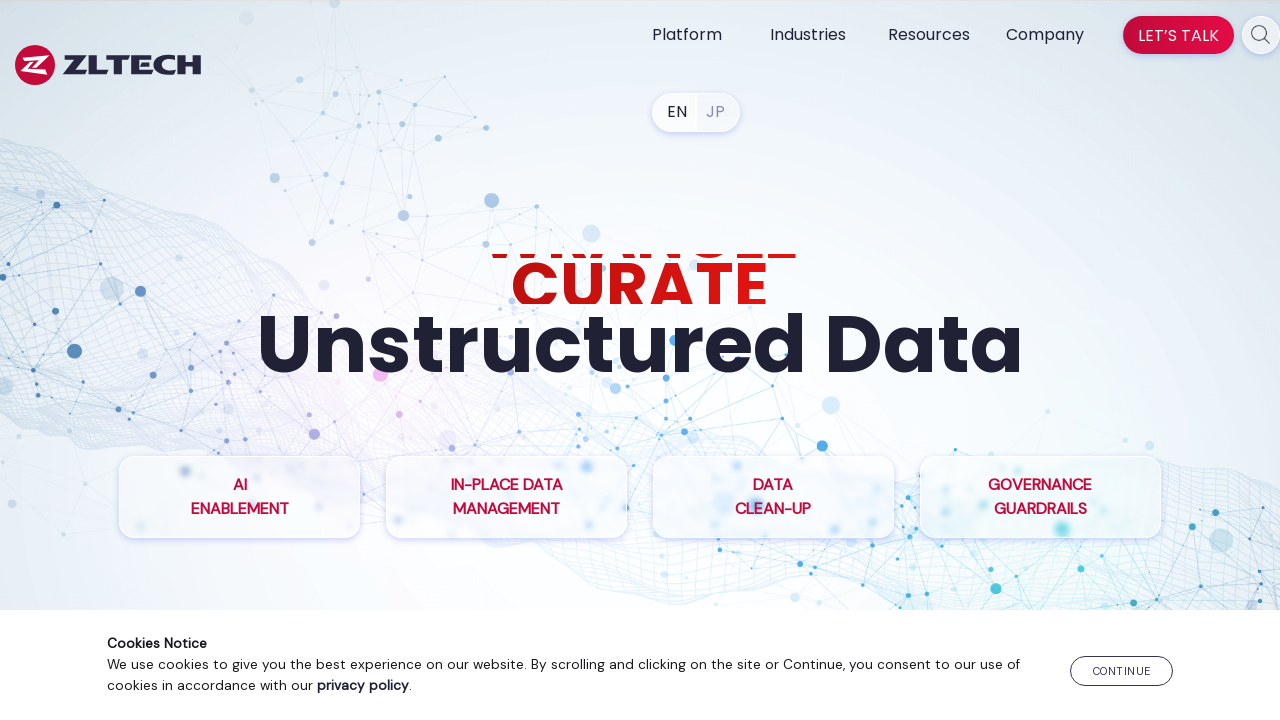

Navigated to zlti.com homepage
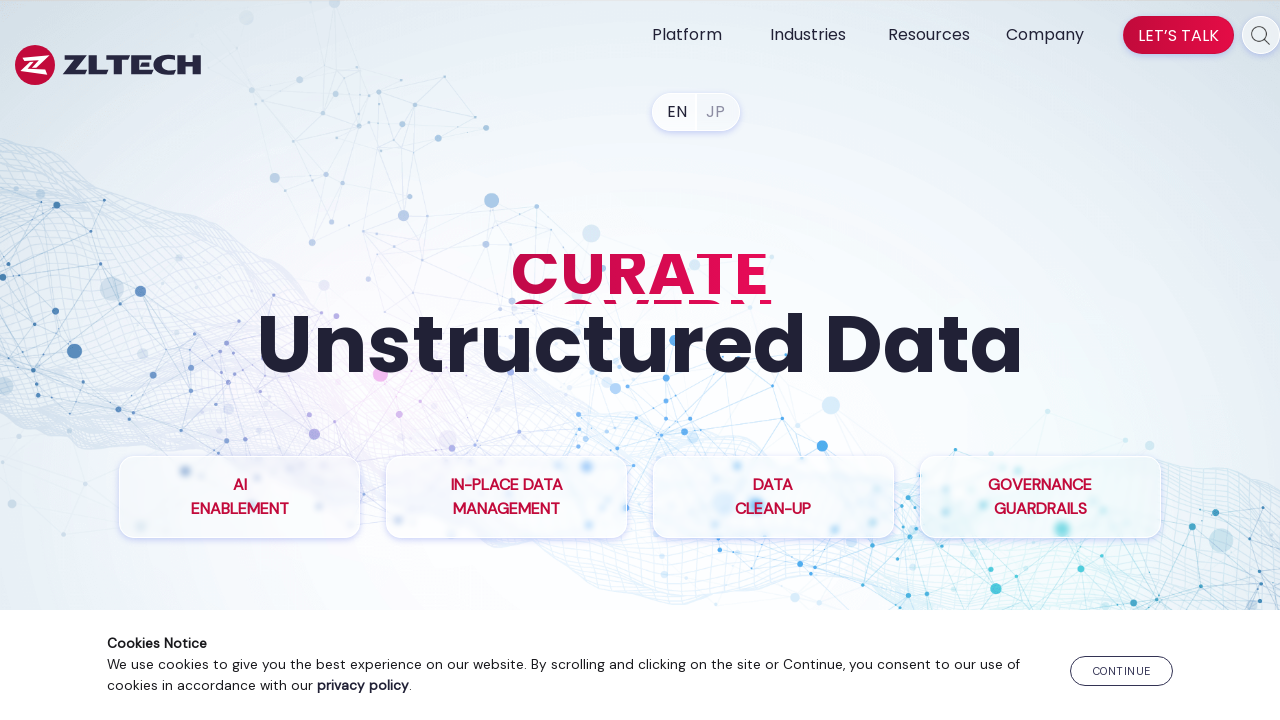

Anchor links selector loaded on the page
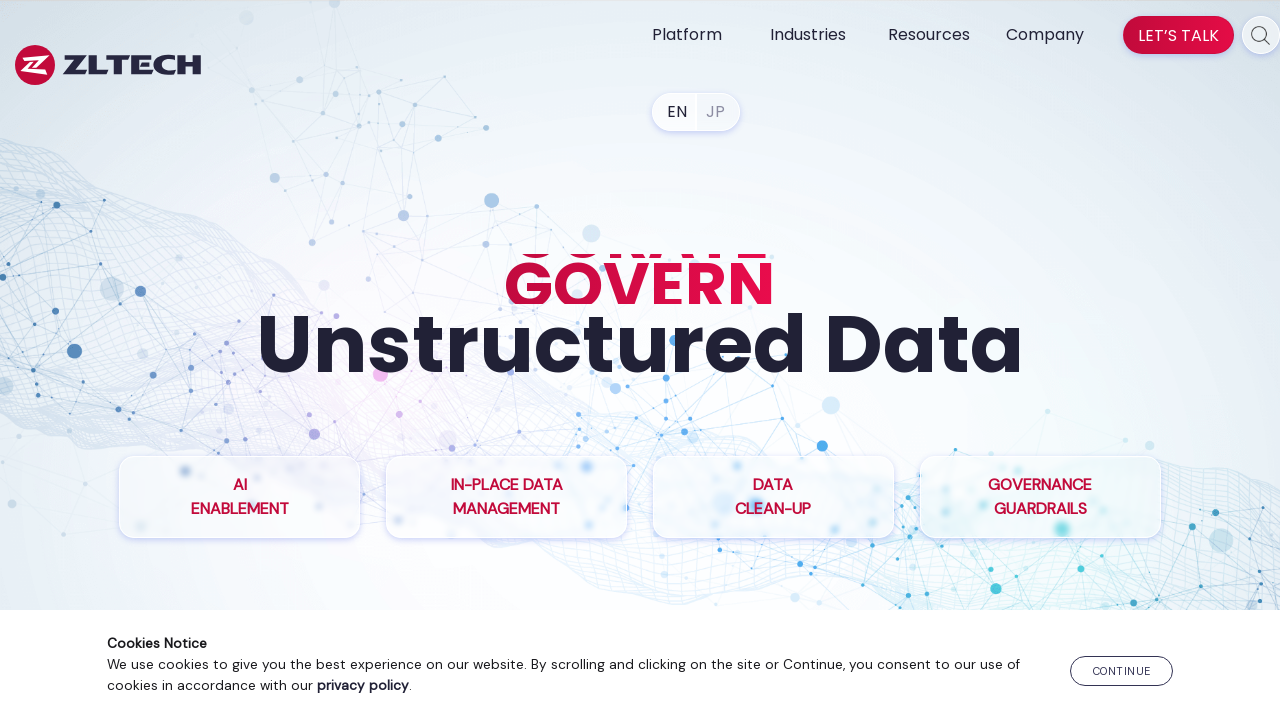

Retrieved all anchor links from the page
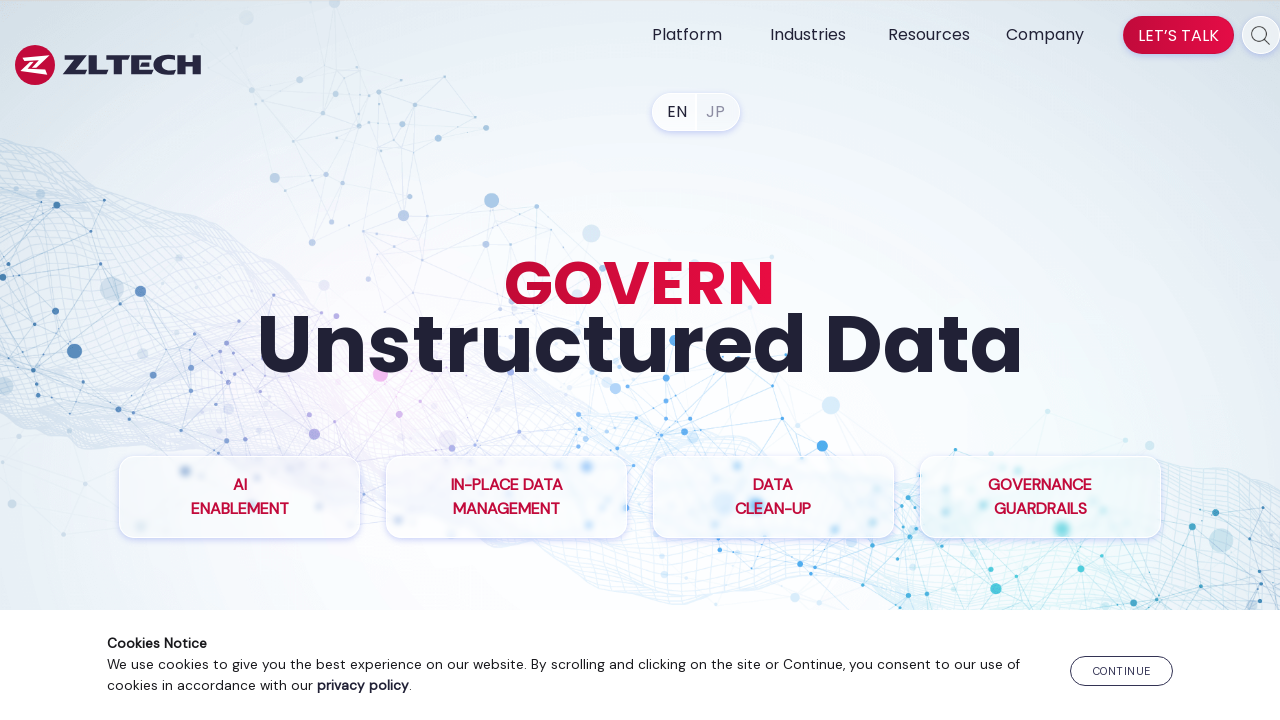

Verified that anchor links are present on the page (found 79 links)
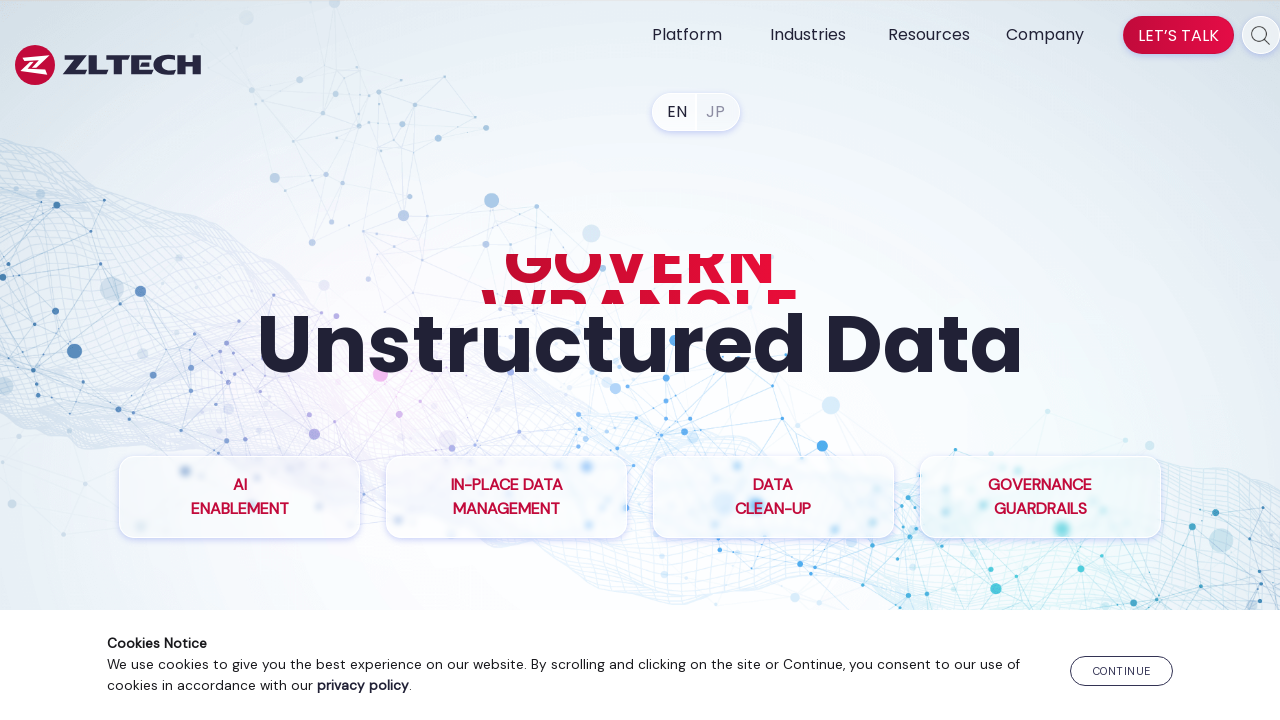

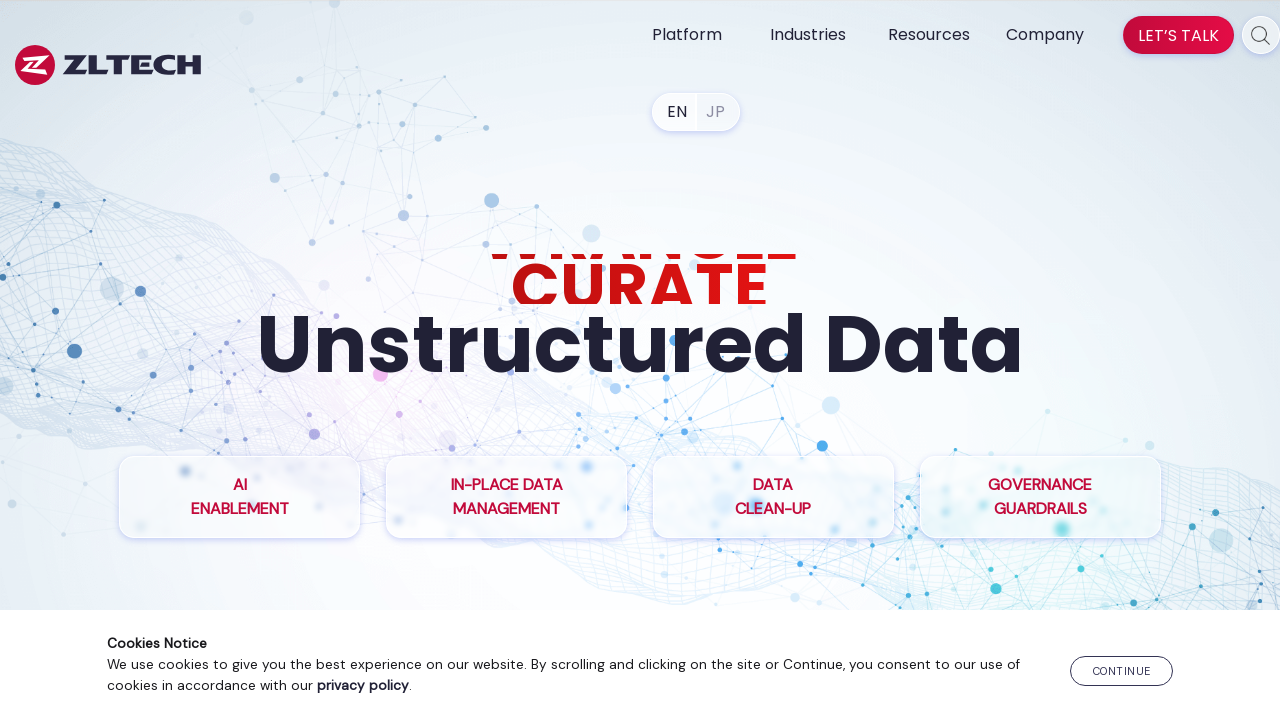